Tests a text box form by filling in username, email, current address, and permanent address fields, then submitting the form

Starting URL: https://demoqa.com/text-box

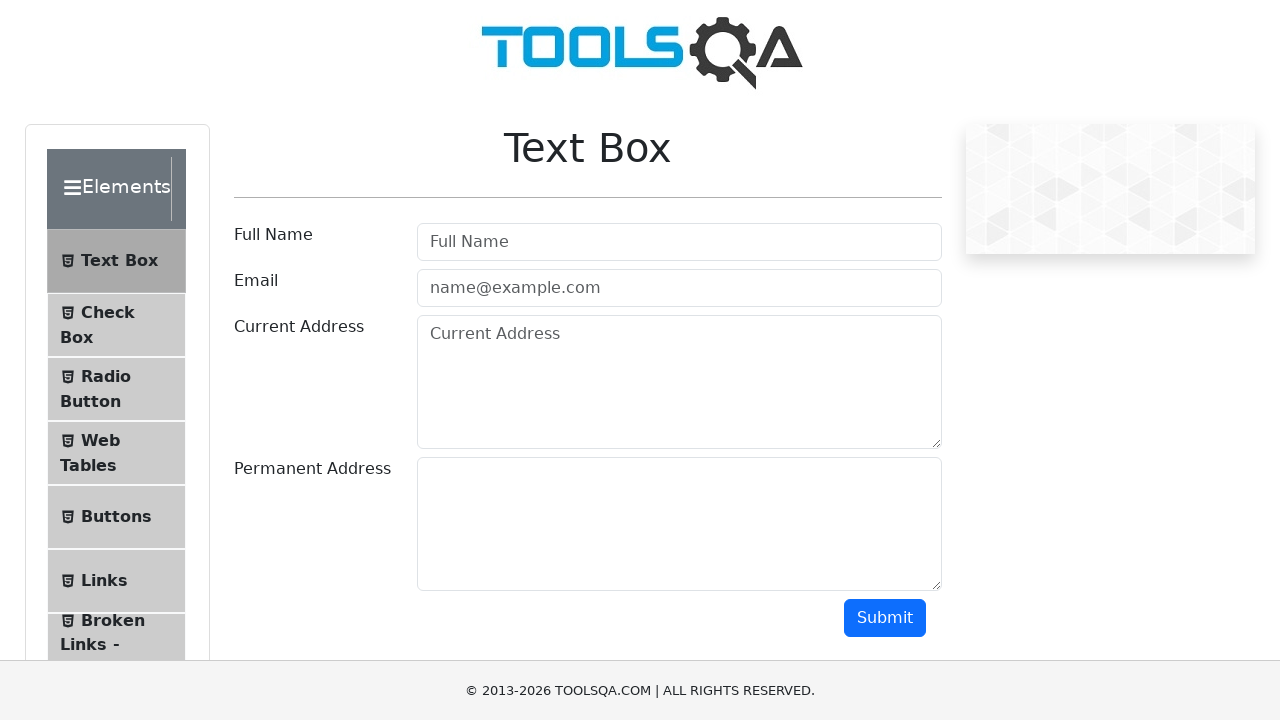

Filled username field with 'John' on #userName
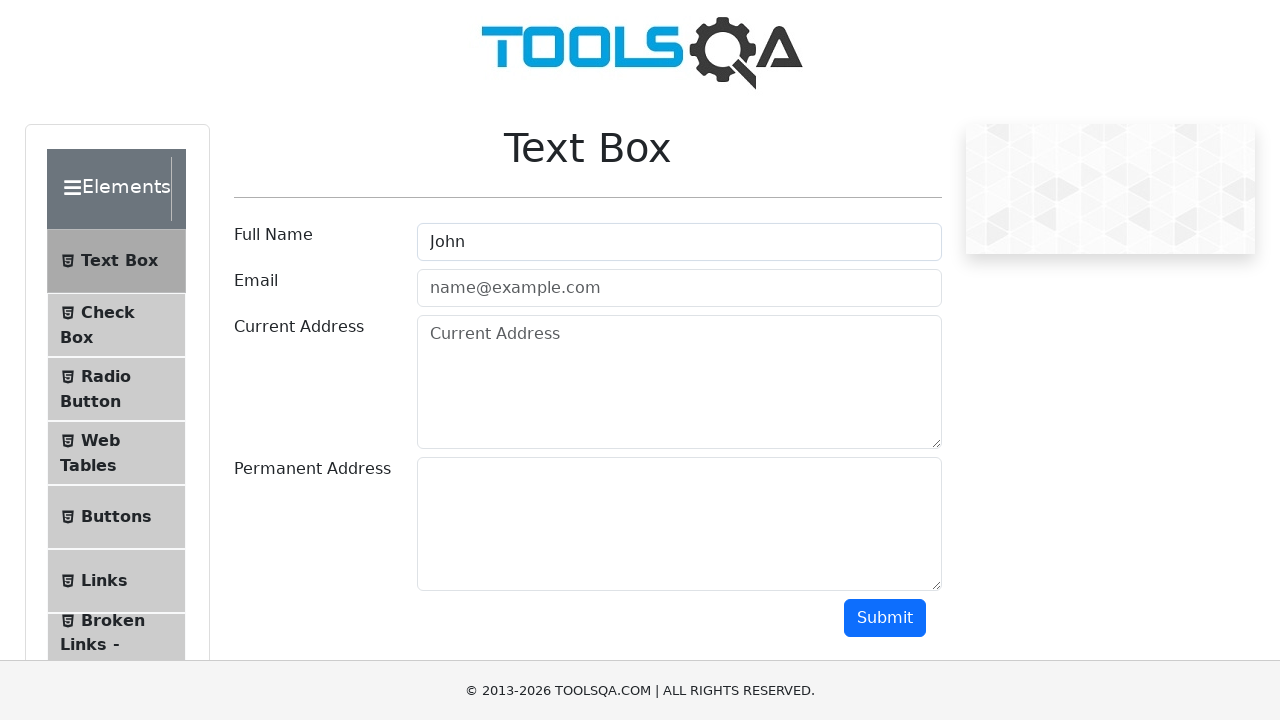

Filled email field with 'john@gmail.com' on #userEmail
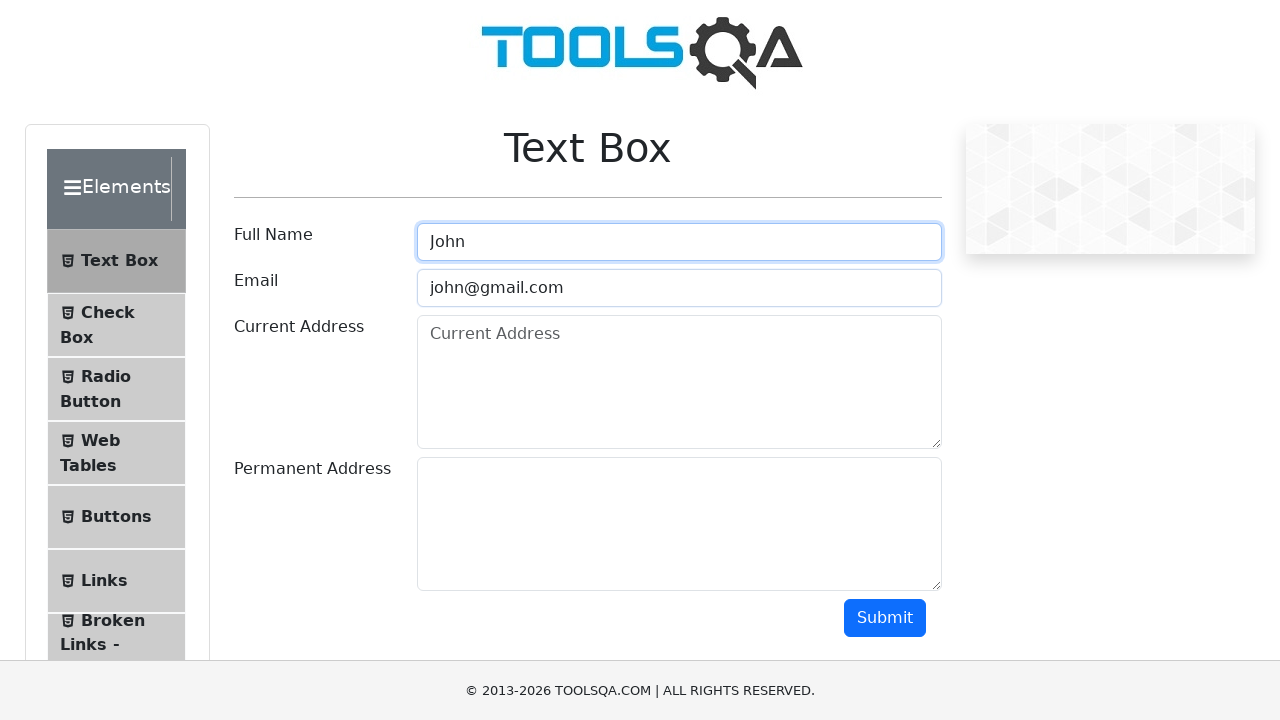

Filled current address field with 'WallStreet 555' on #currentAddress
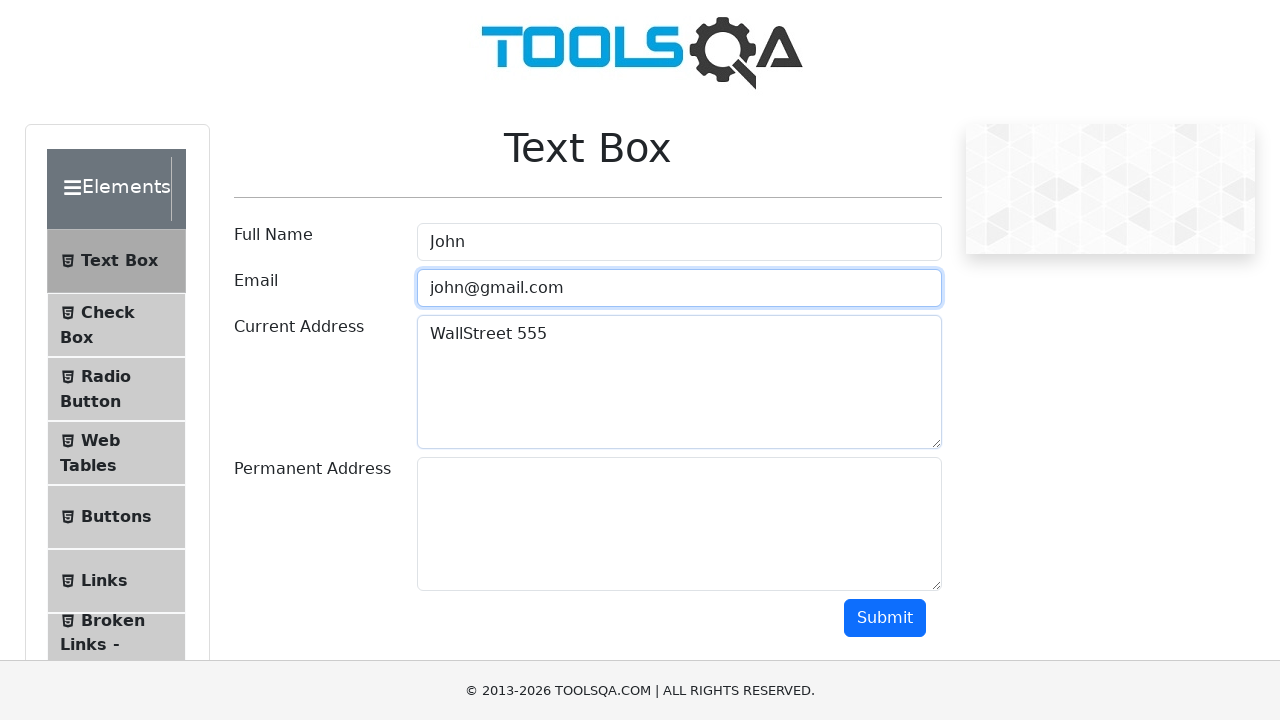

Filled permanent address field with 'Sovet 123' on #permanentAddress
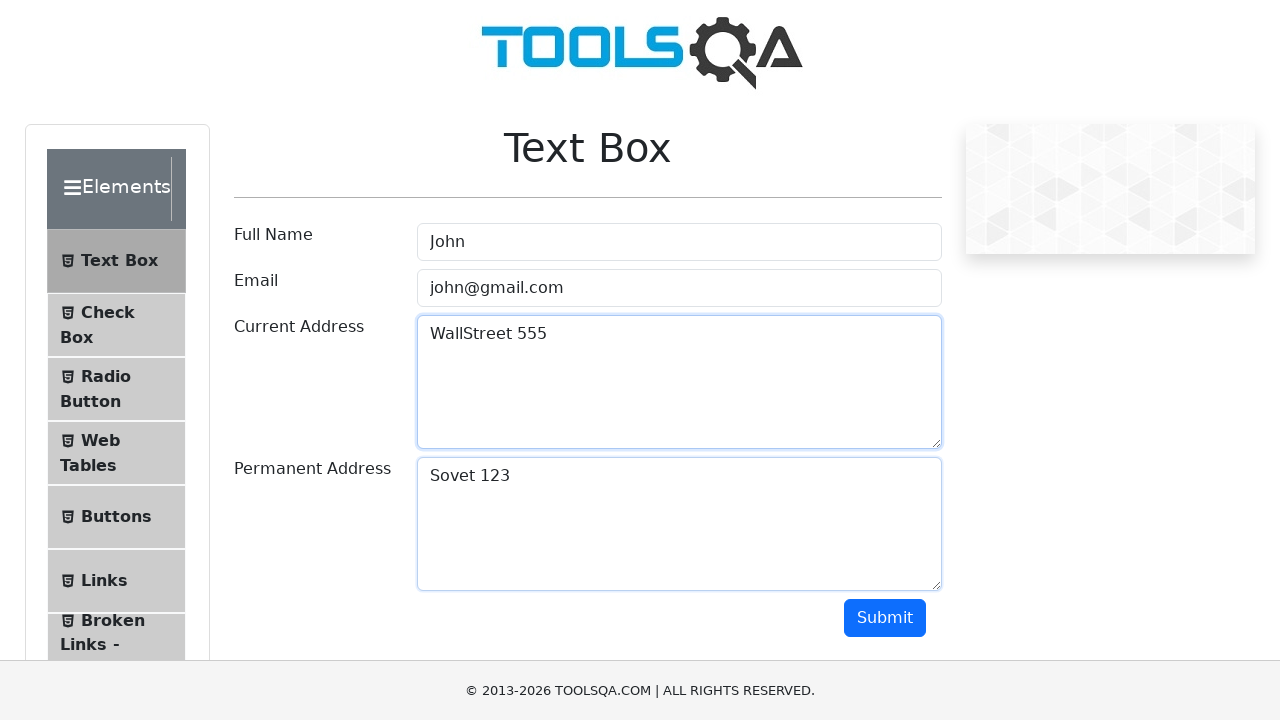

Clicked submit button to submit the form at (885, 618) on #submit
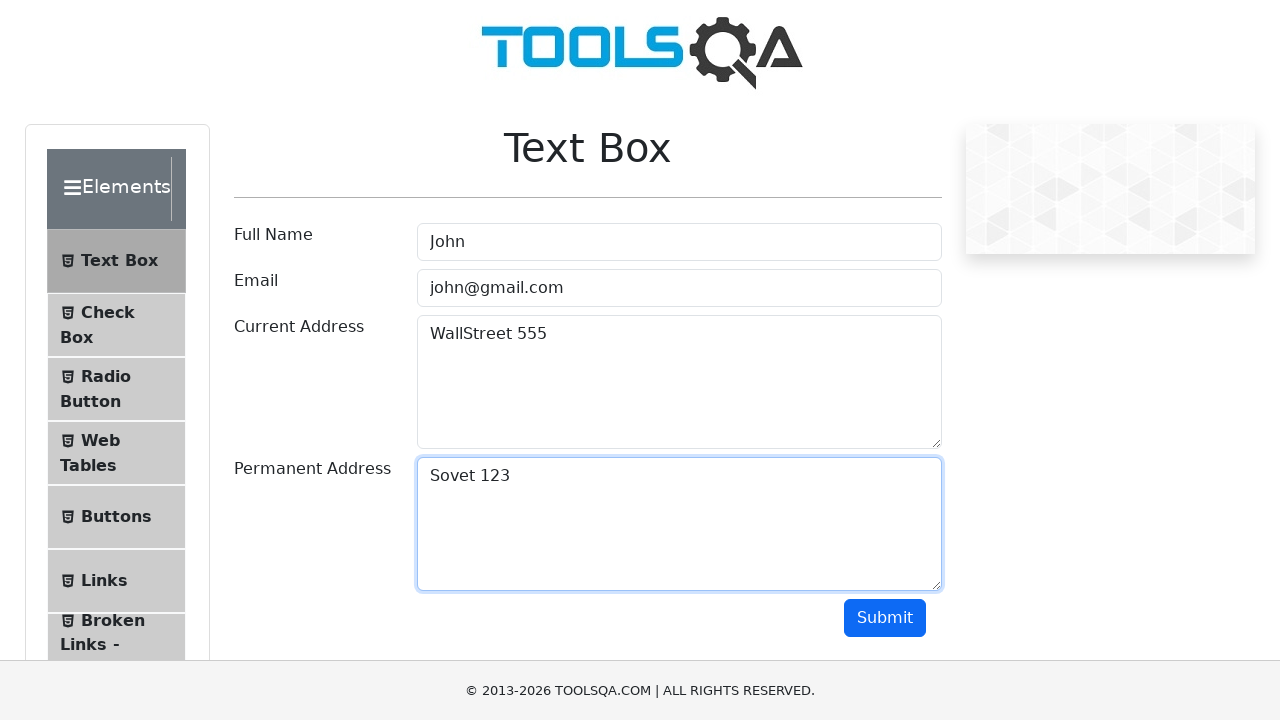

Form submission completed and output section loaded
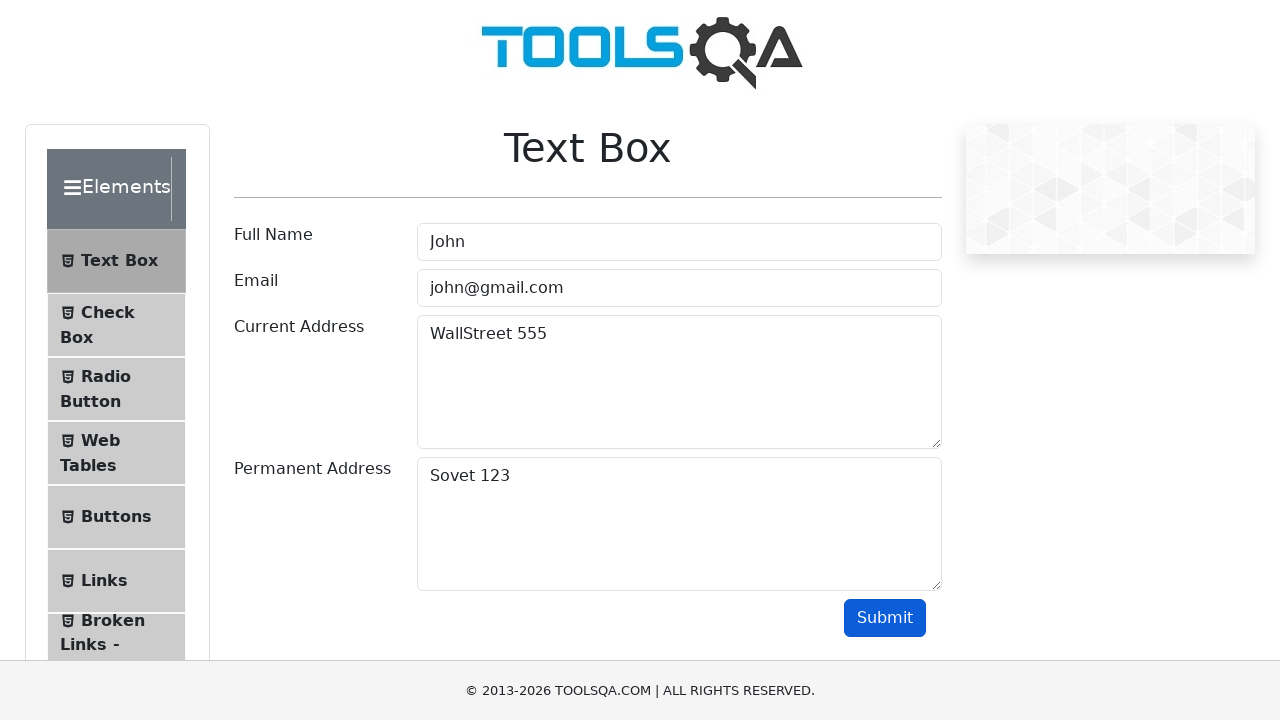

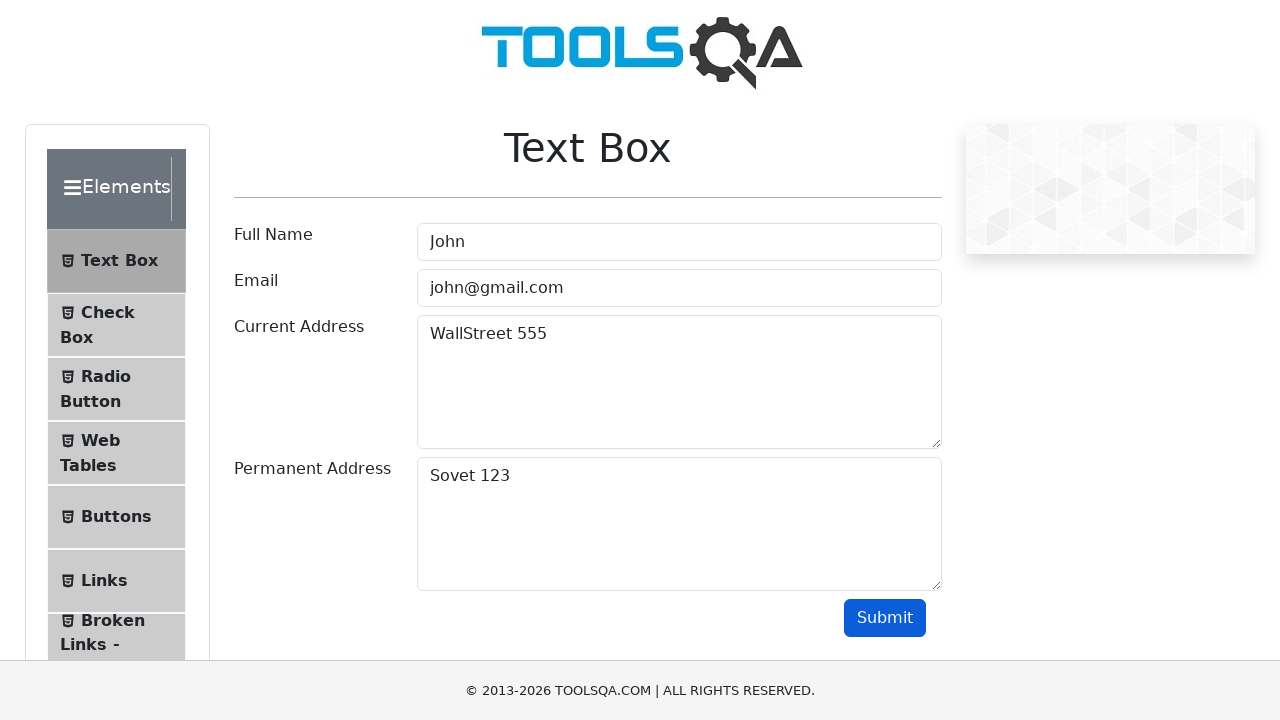